Tests dynamic content loading by clicking a button and waiting for "Hello World!" text to appear

Starting URL: https://the-internet.herokuapp.com/dynamic_loading/1

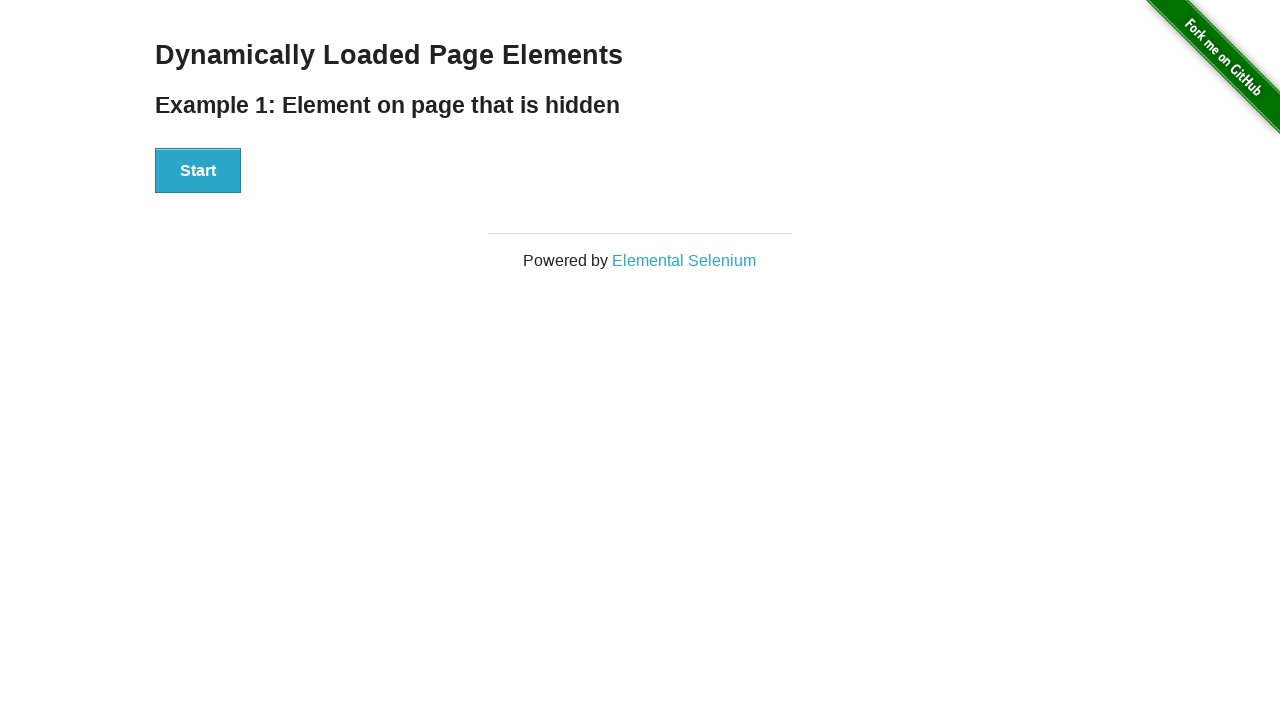

Clicked start button to trigger dynamic loading at (198, 171) on button
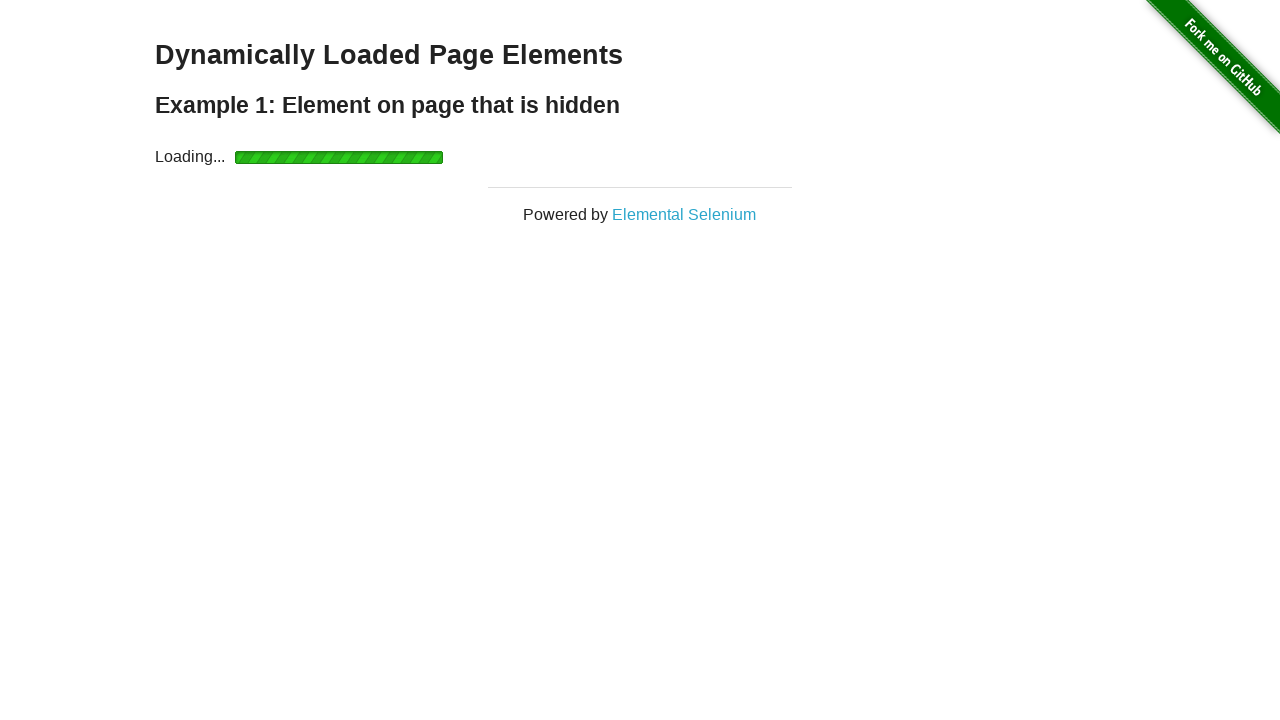

Waited for 'Hello World!' text to become visible
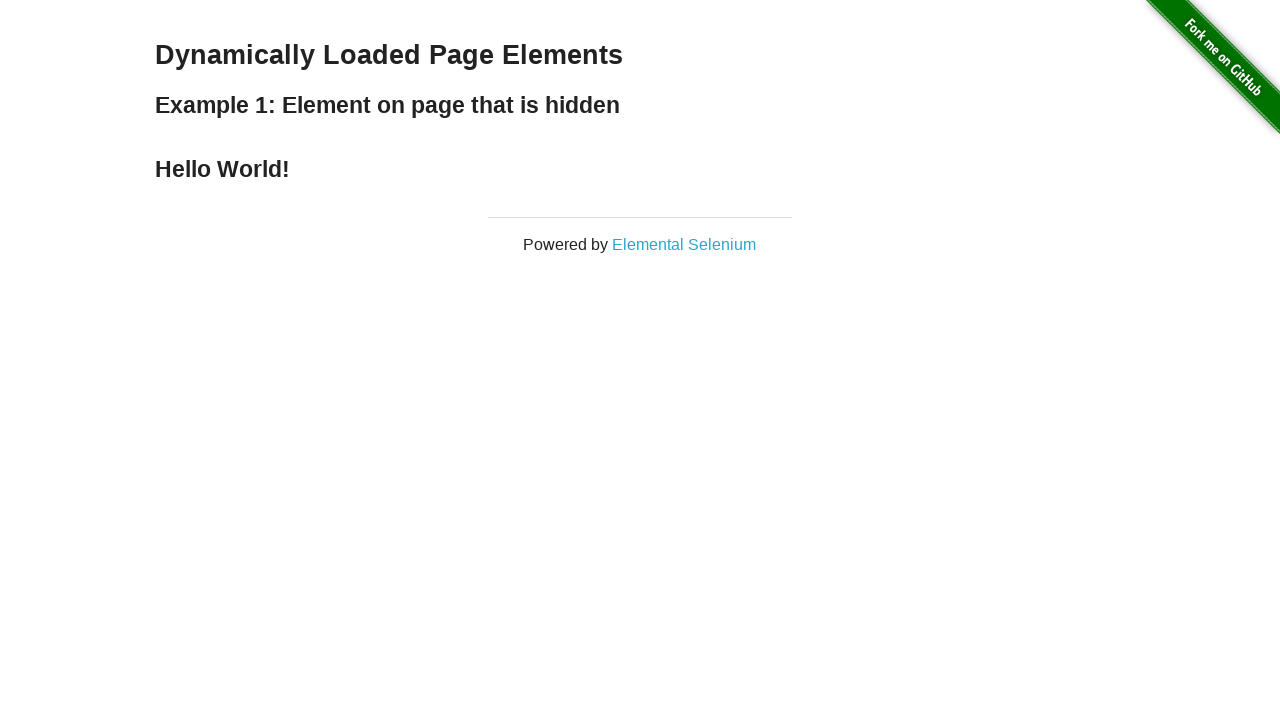

Verified 'Hello World!' element is visible
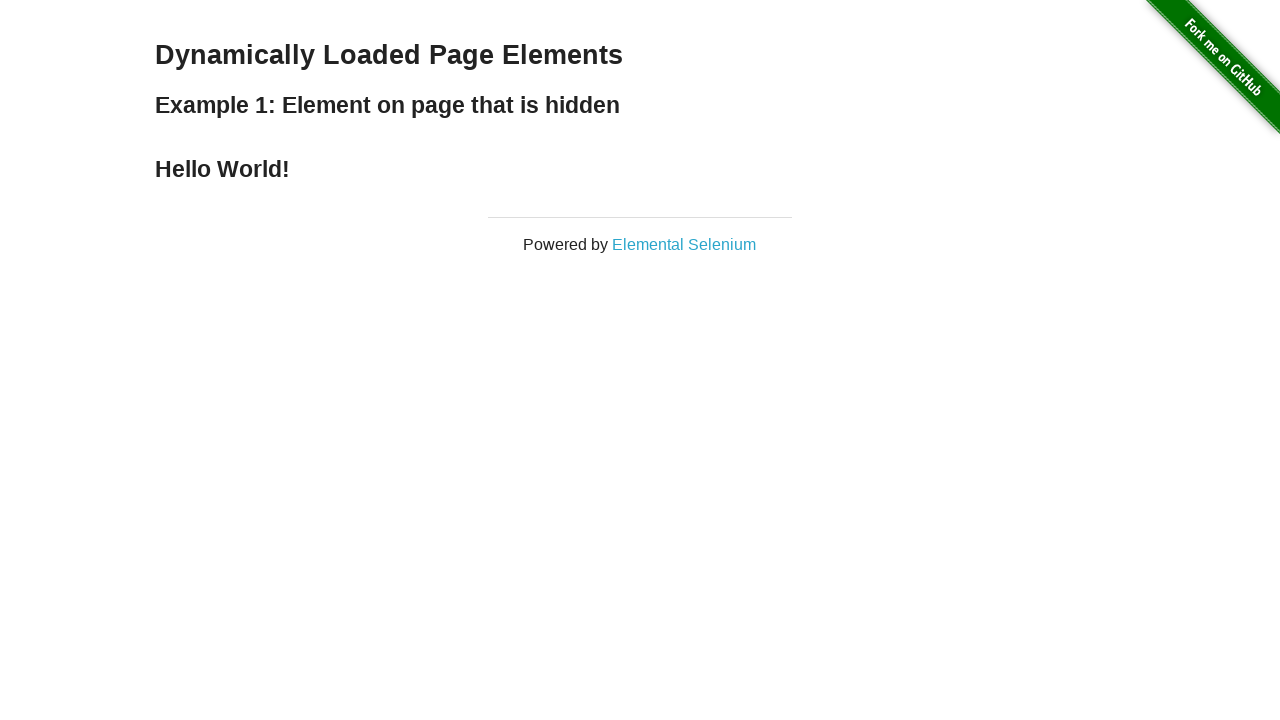

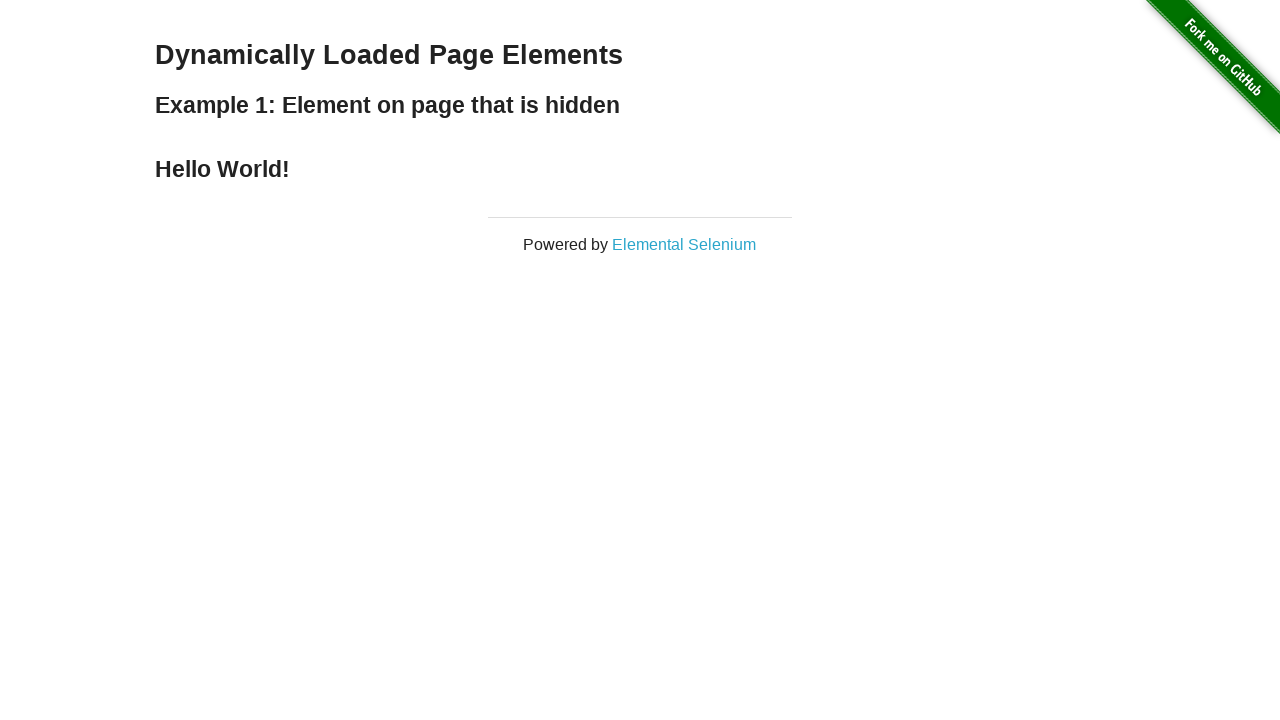